Tests drag and drop functionality by dragging an element from source to target on the DemoQA droppable page

Starting URL: https://demoqa.com/droppable/

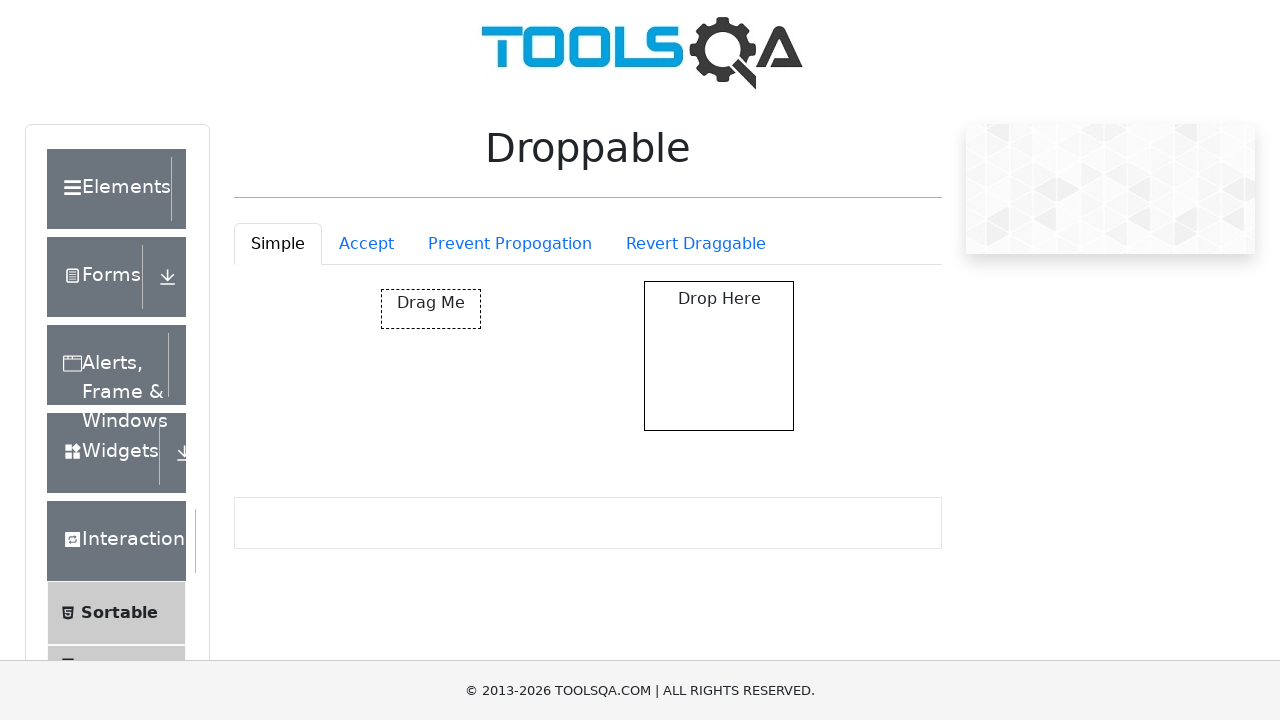

Located source element for drag and drop
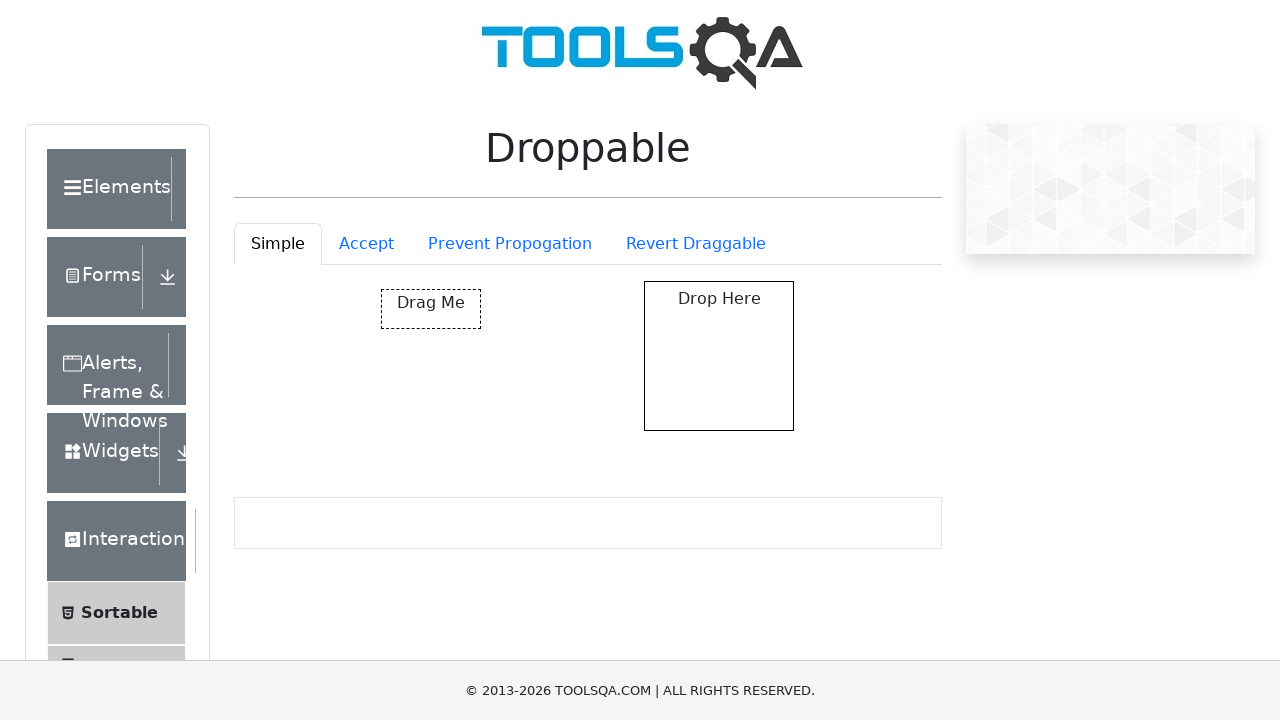

Located target drop box element
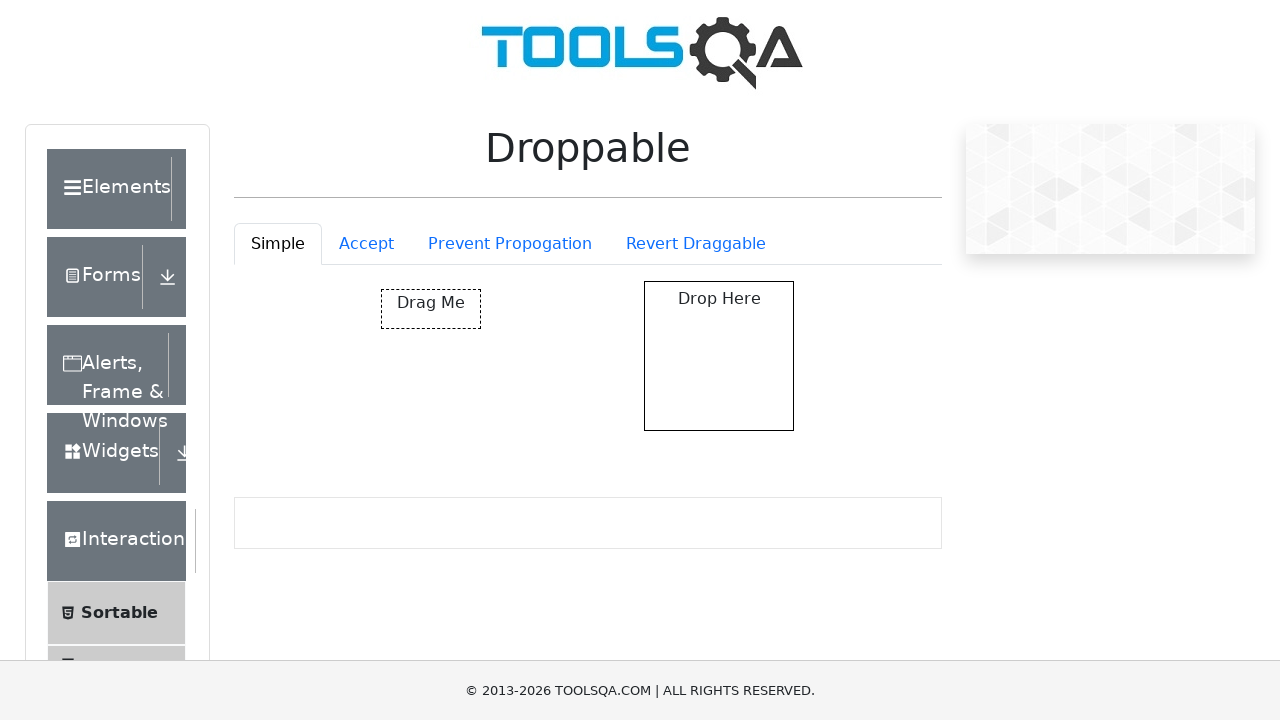

Dragged source element to target drop box at (719, 356)
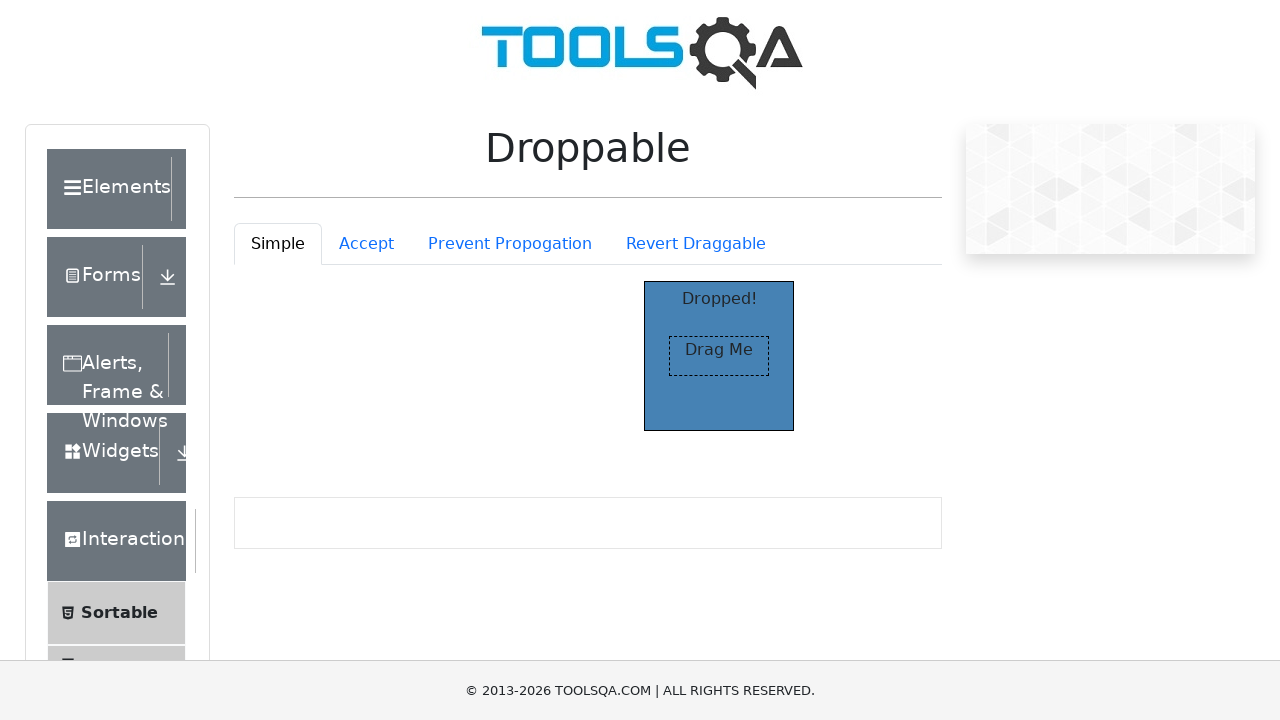

Waited 2 seconds for drag and drop action to complete
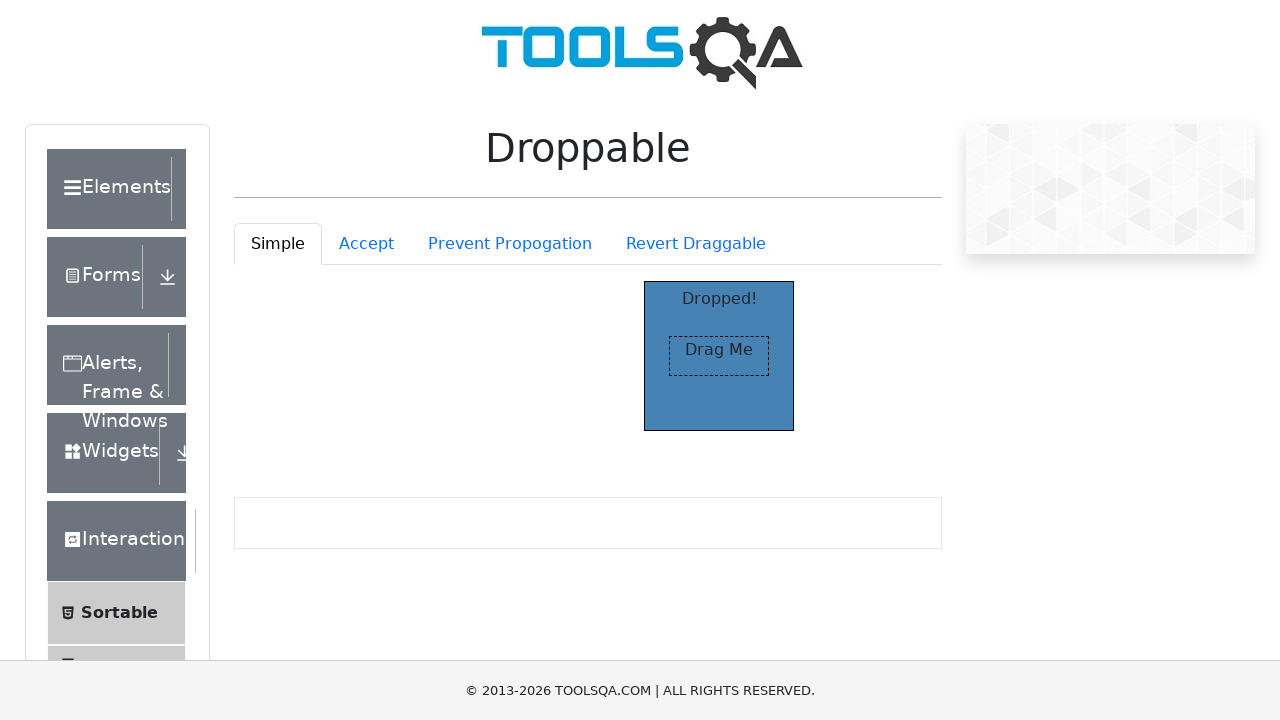

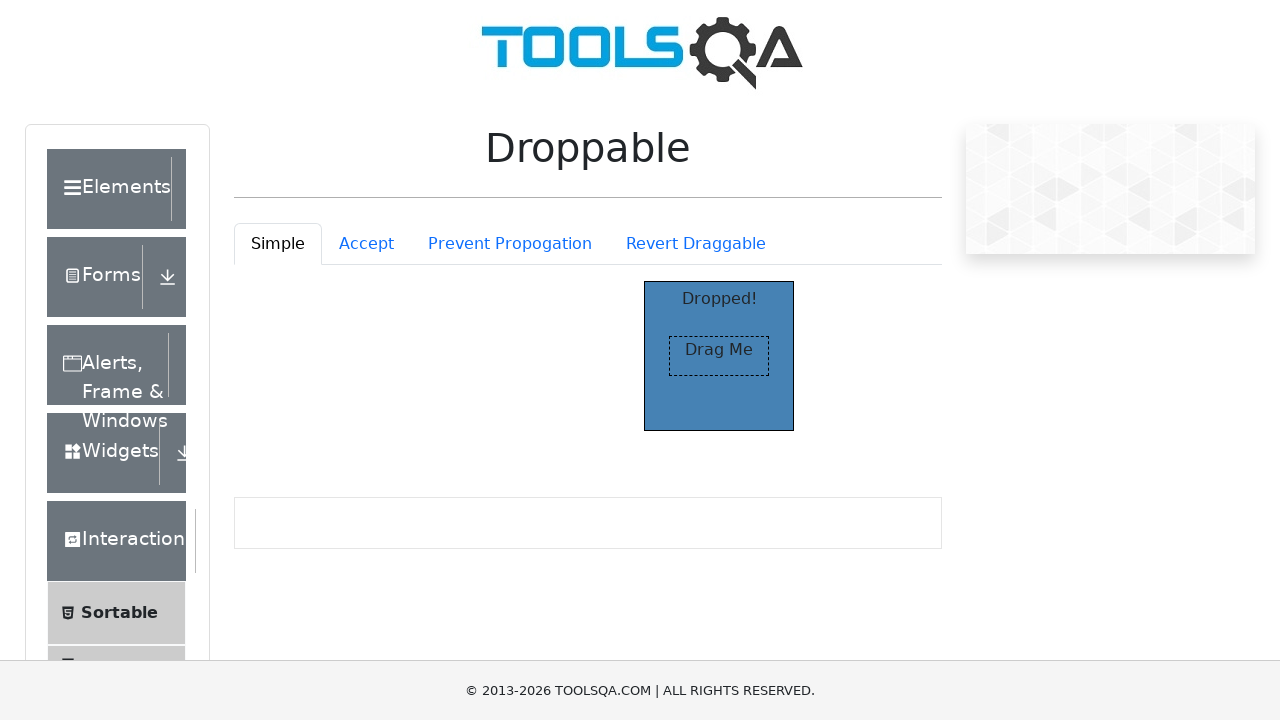